Navigates to Rahul Shetty Academy's Automation Practice page and verifies the page loads by accessing the title

Starting URL: https://www.rahulshettyacademy.com/AutomationPractice/

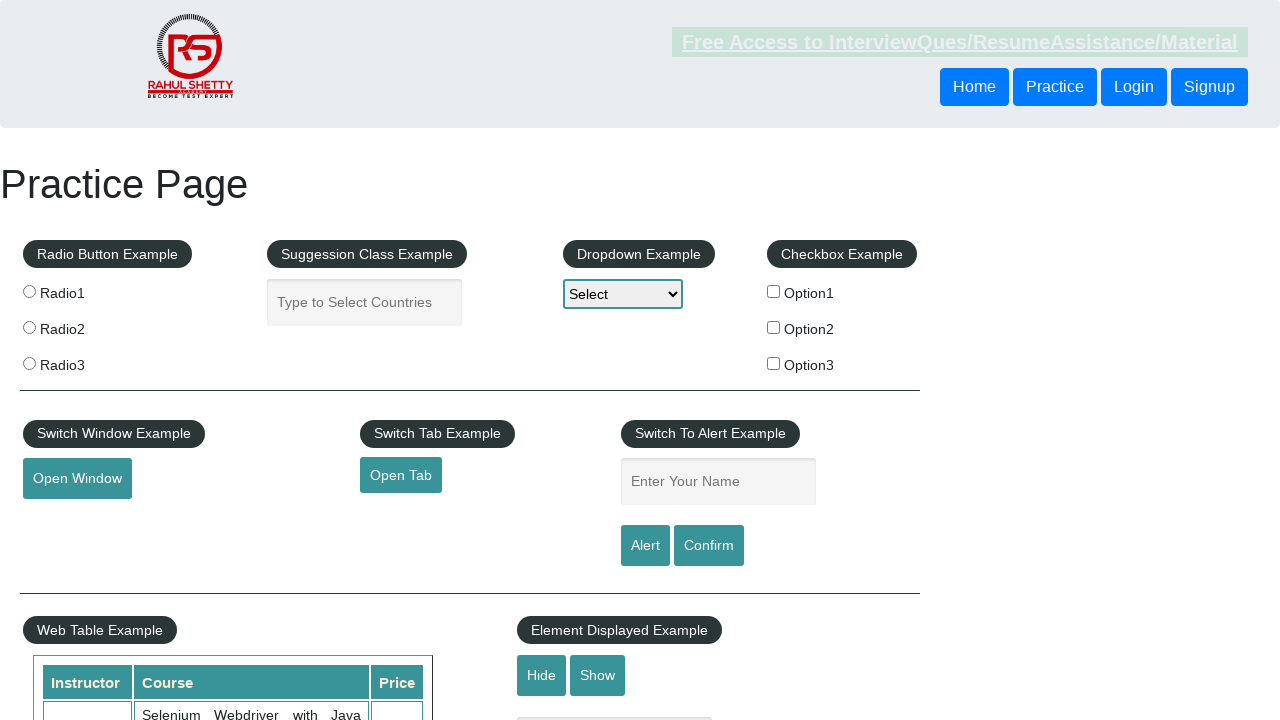

Waited for page DOM content to load completely
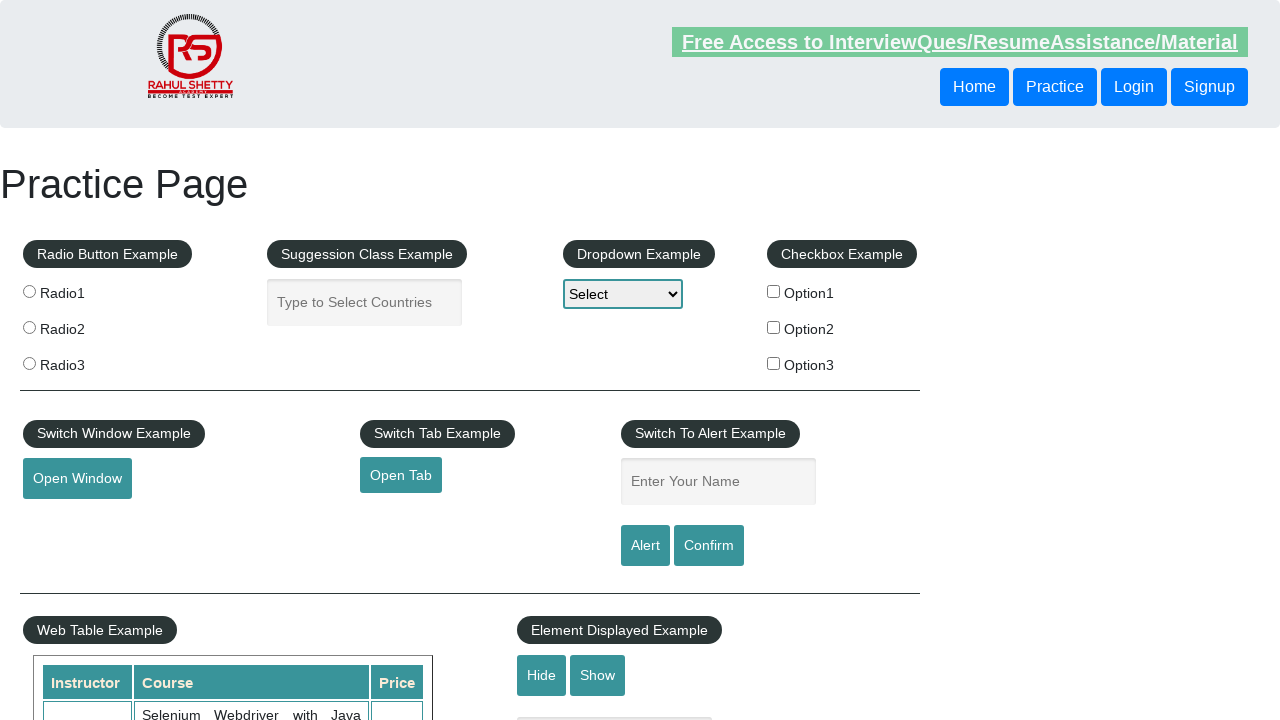

Retrieved page title: 'Practice Page'
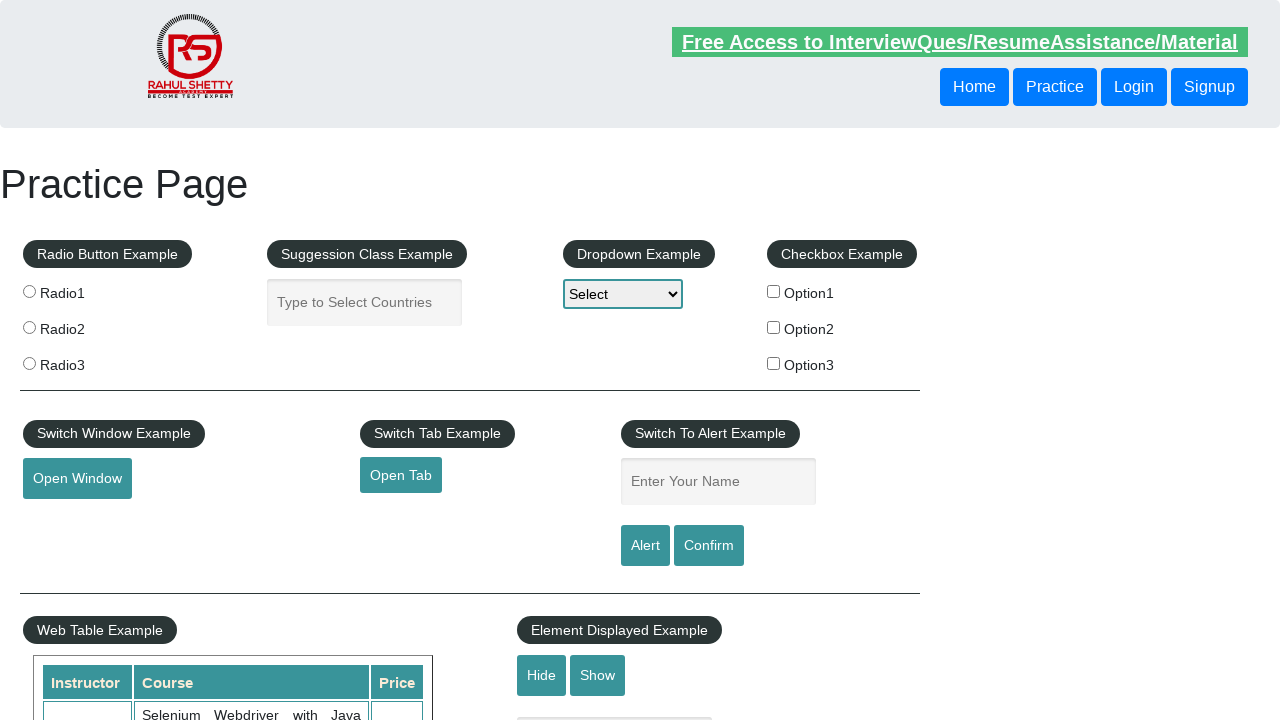

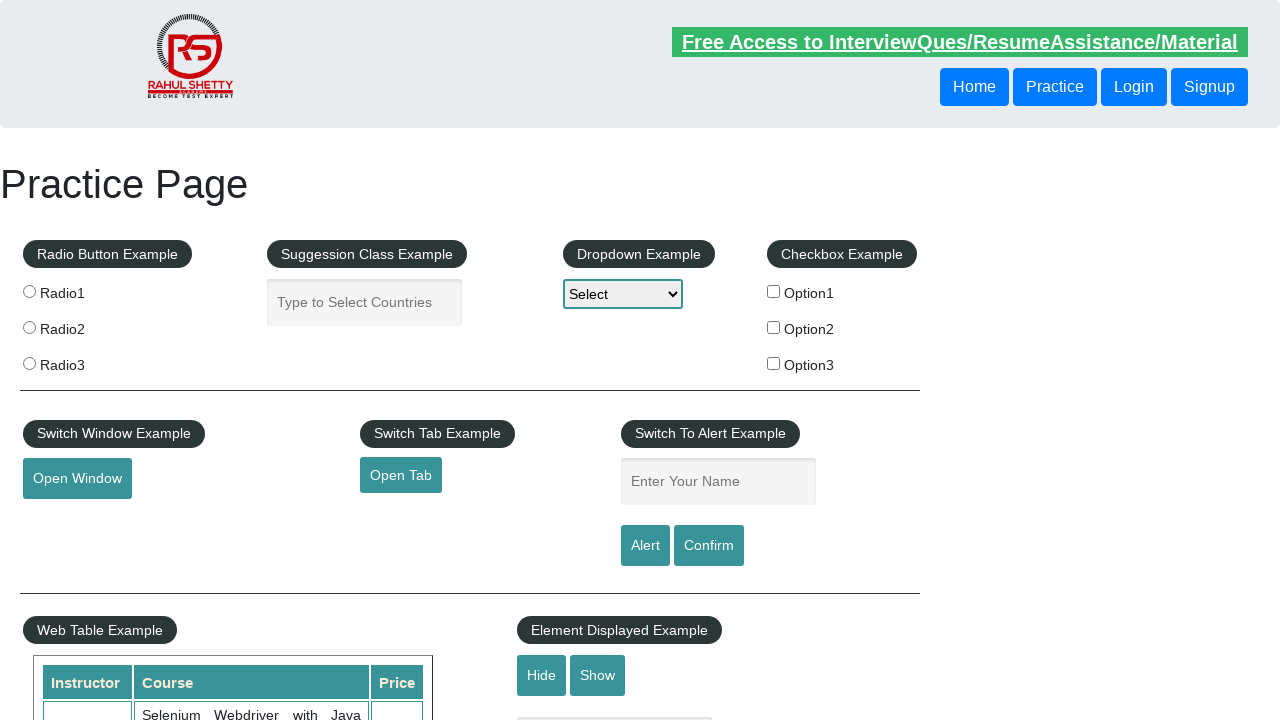